Tests opening a new tab by clicking a link, switching to the new tab to verify content, closing it, and returning to the original tab to click the link again.

Starting URL: https://www.qa-practice.com/elements/new_tab/link

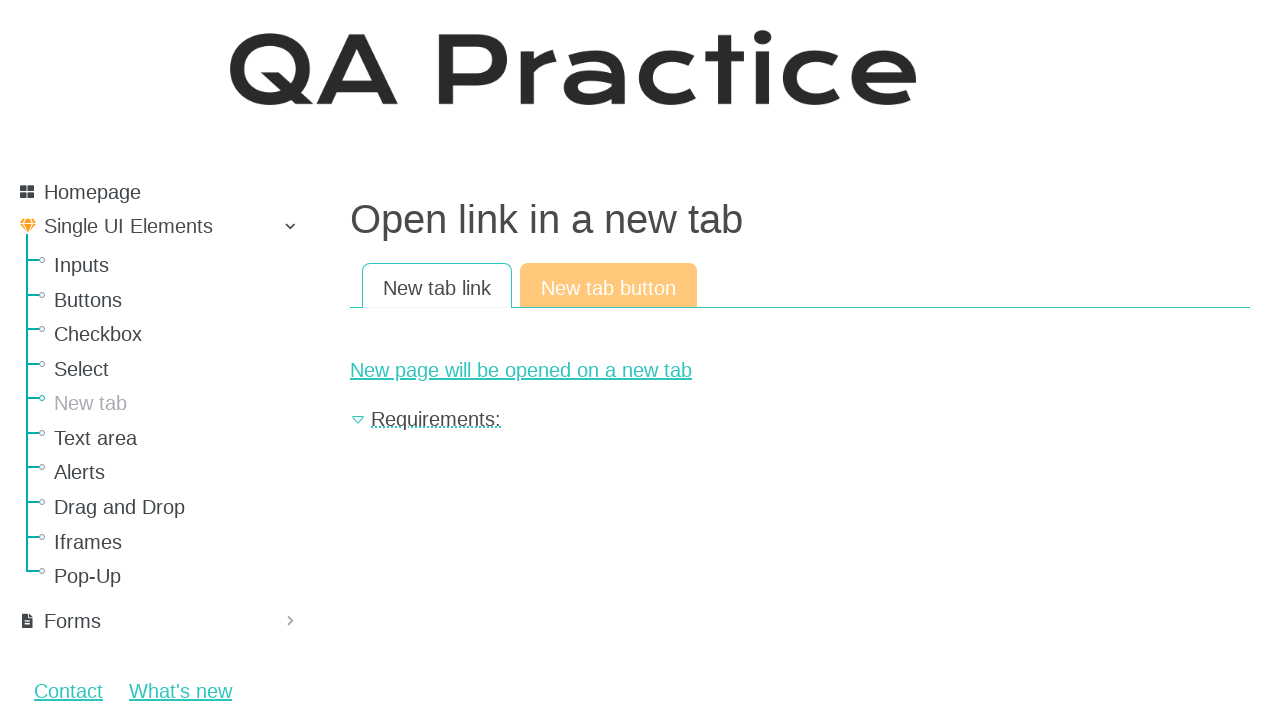

Clicked link to open new tab at (800, 370) on #new-page-link
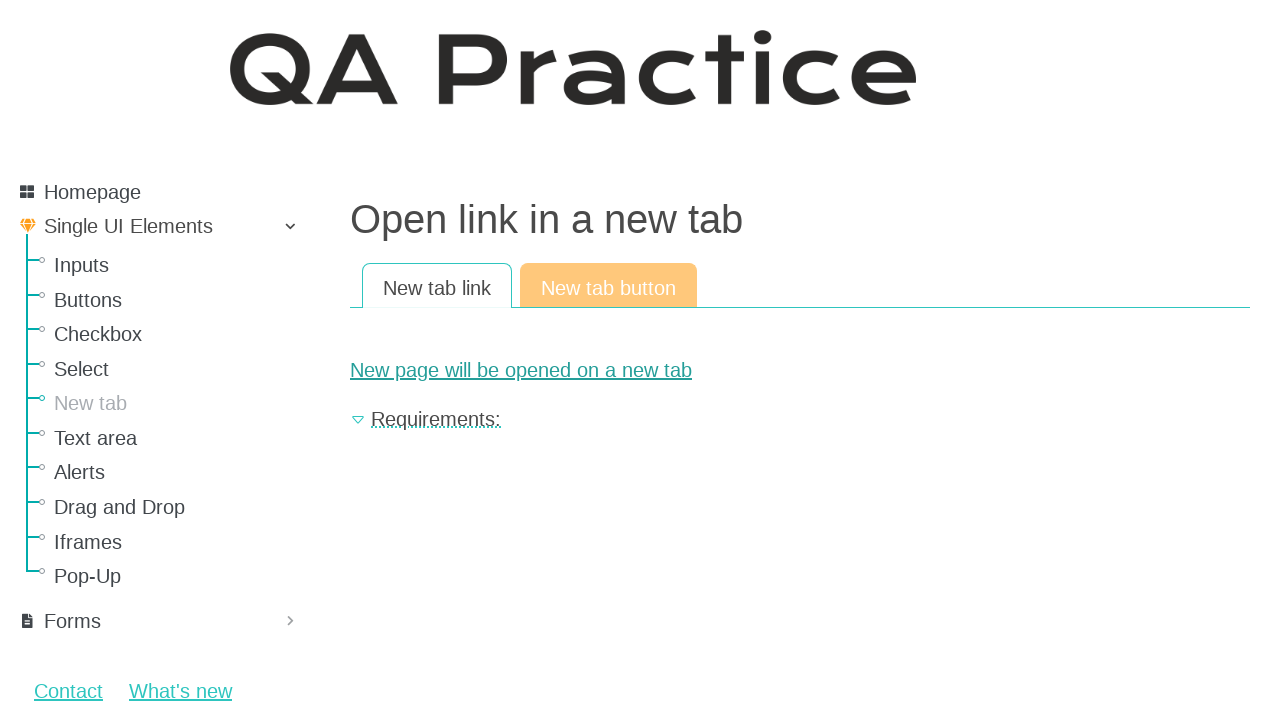

Switched to new tab and waited for page load
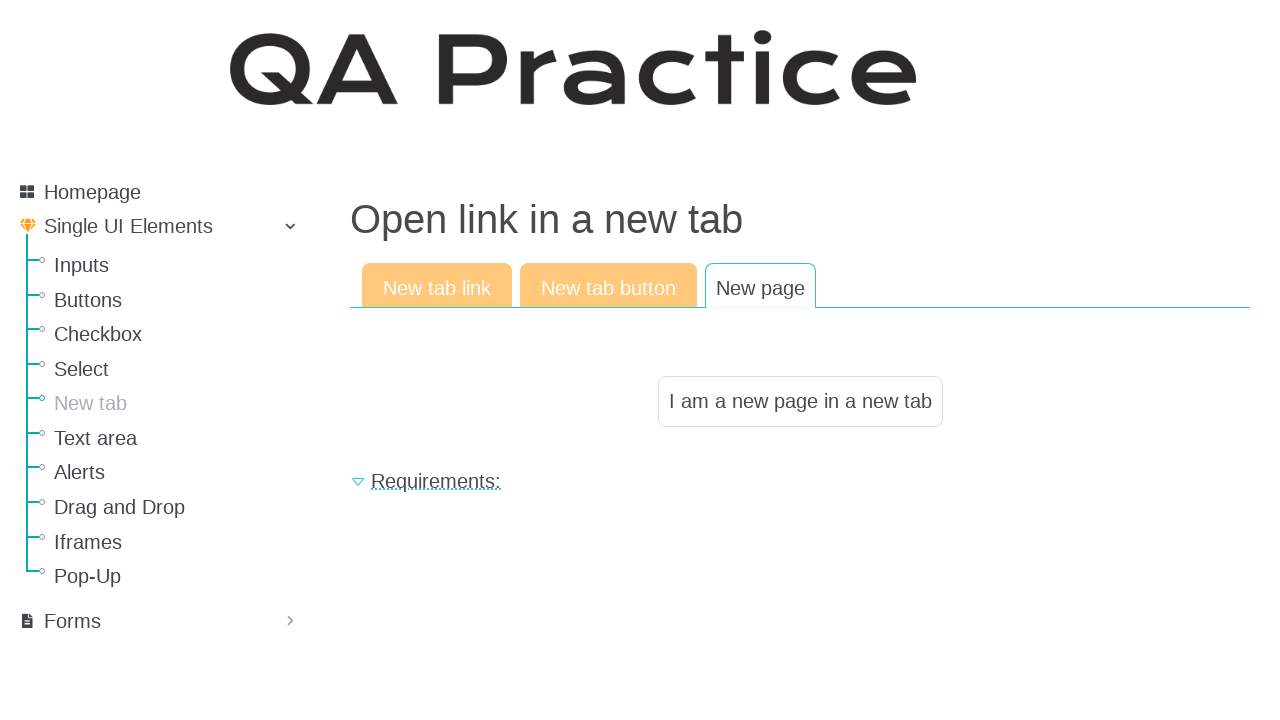

Verified text content on new page matches expected value
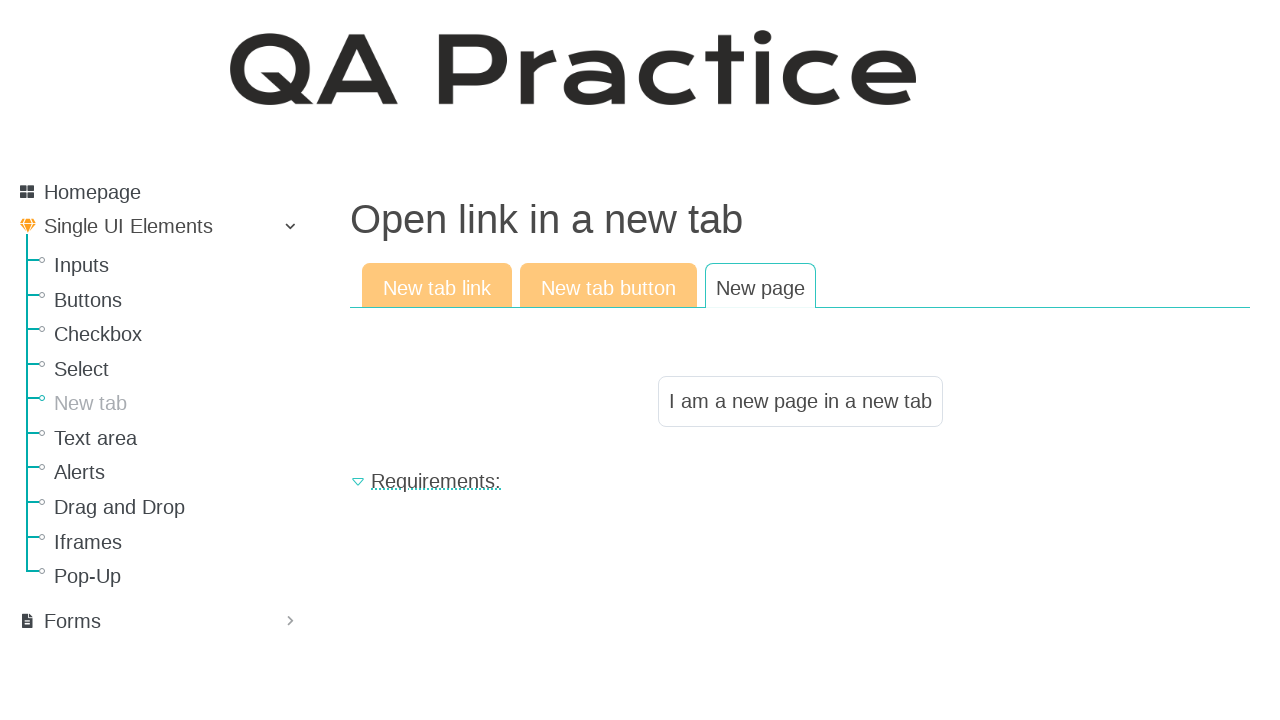

Closed new tab
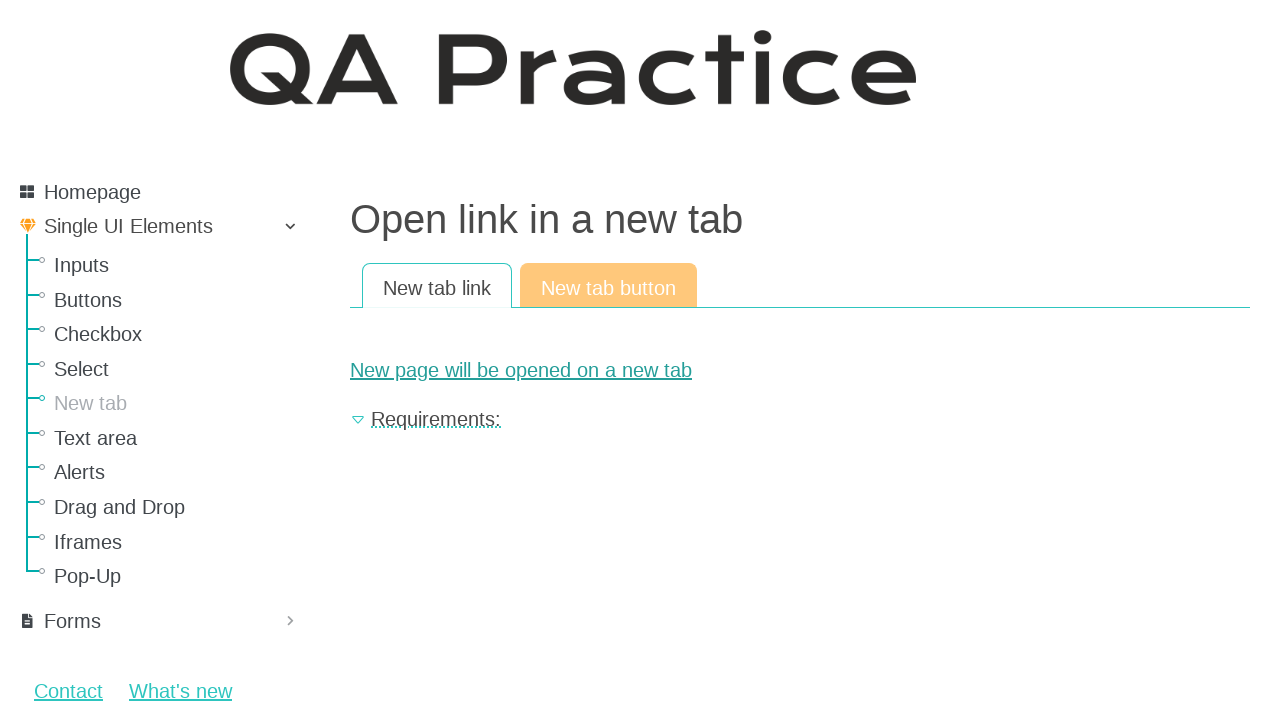

Clicked link again on original page to open new tab at (800, 370) on #new-page-link
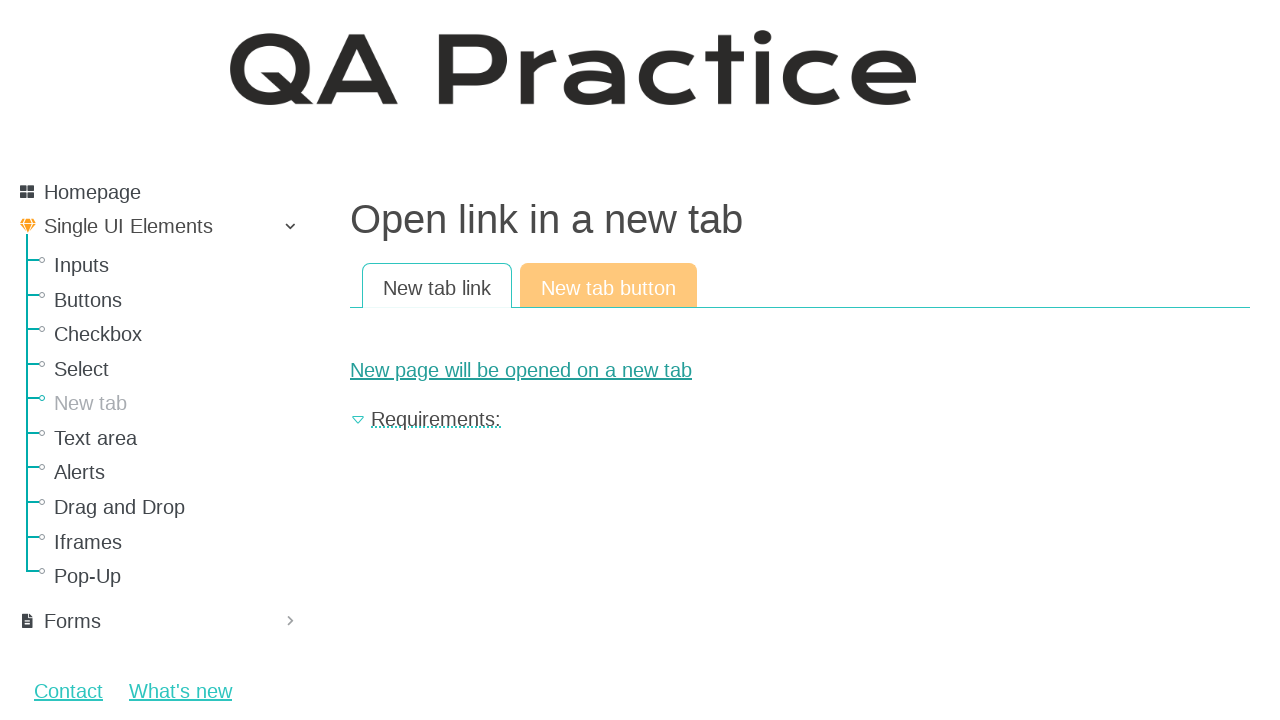

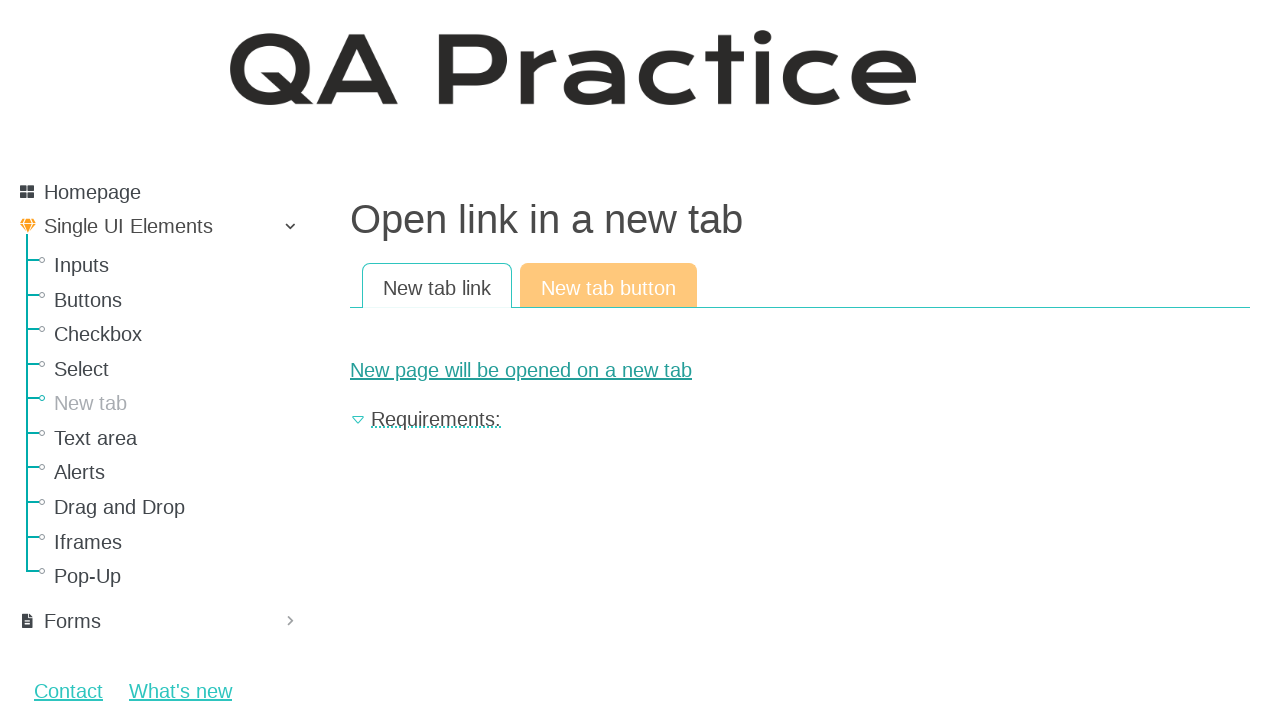